Navigates to the Selenium website and performs a scroll down operation on the page

Starting URL: https://www.selenium.dev/

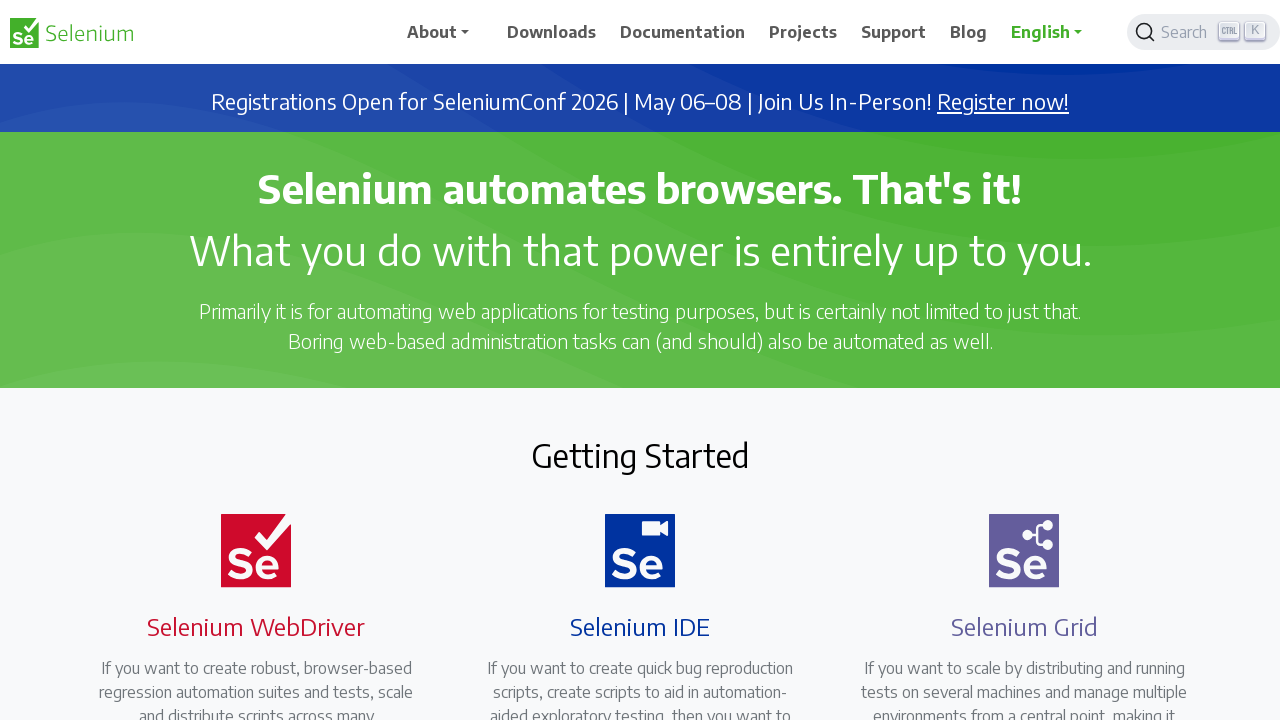

Navigated to Selenium website
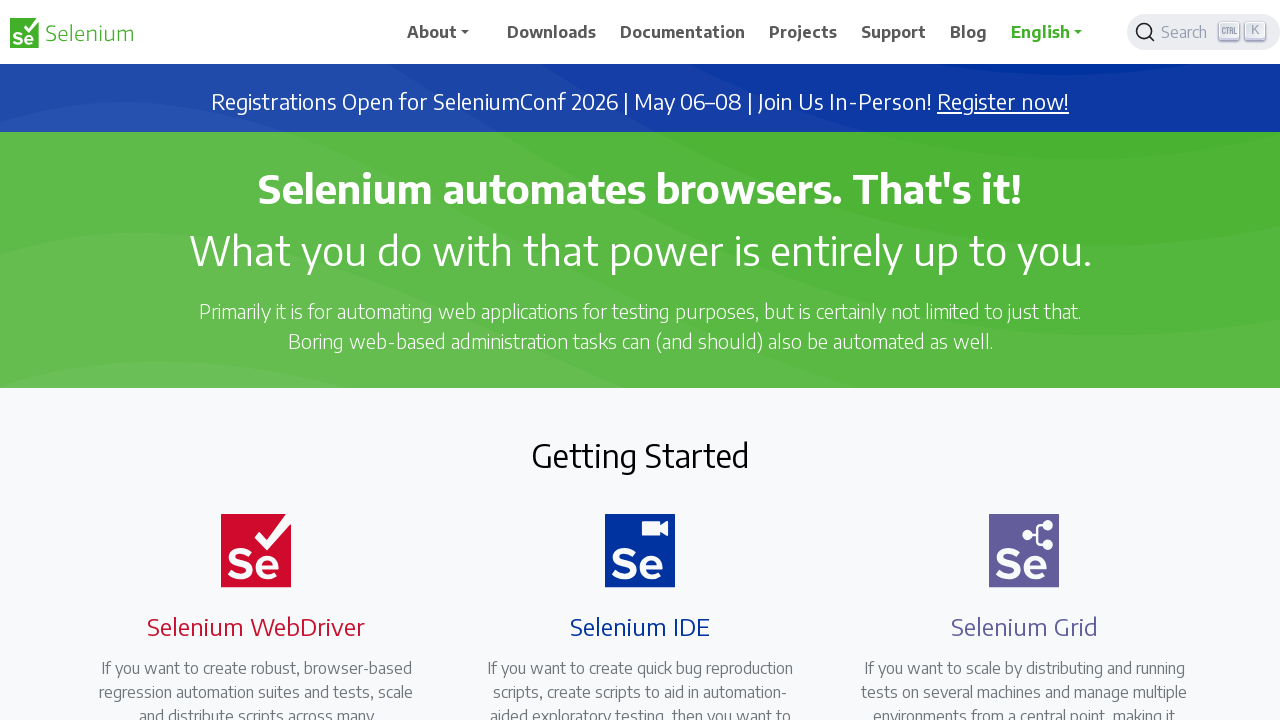

Scrolled down the page by 2000 pixels
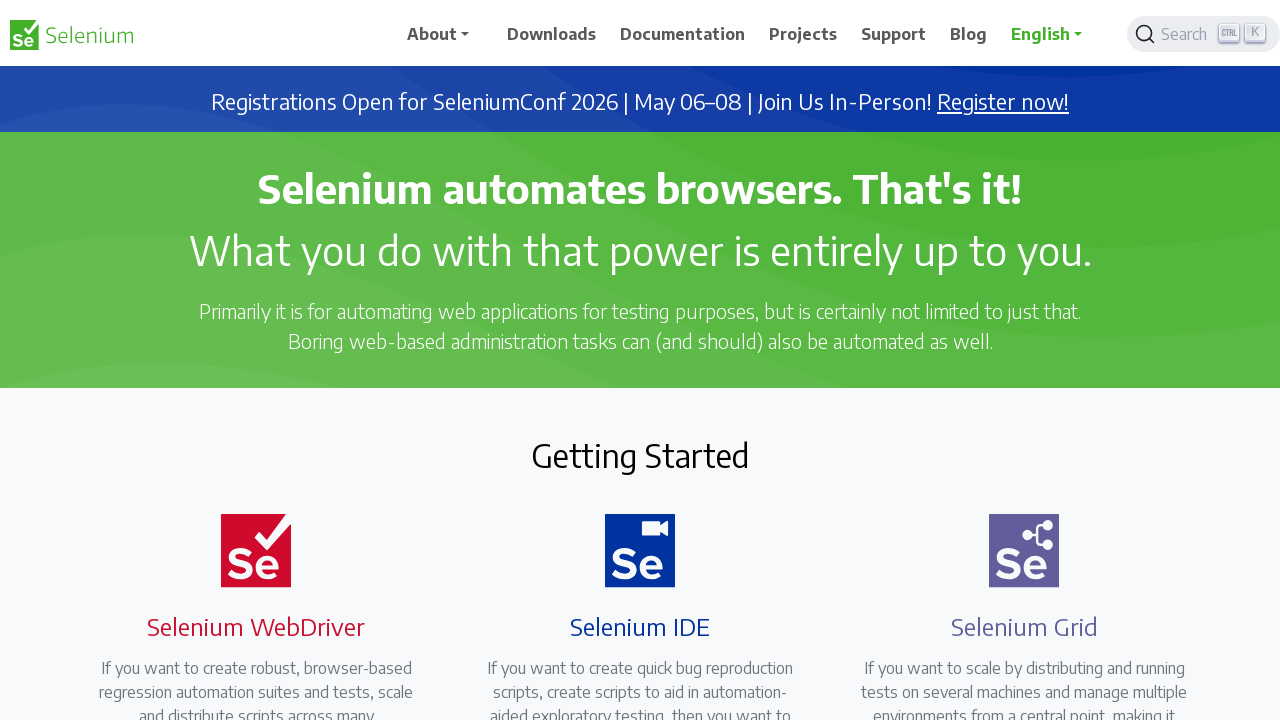

Waited 2000ms to observe scroll effect
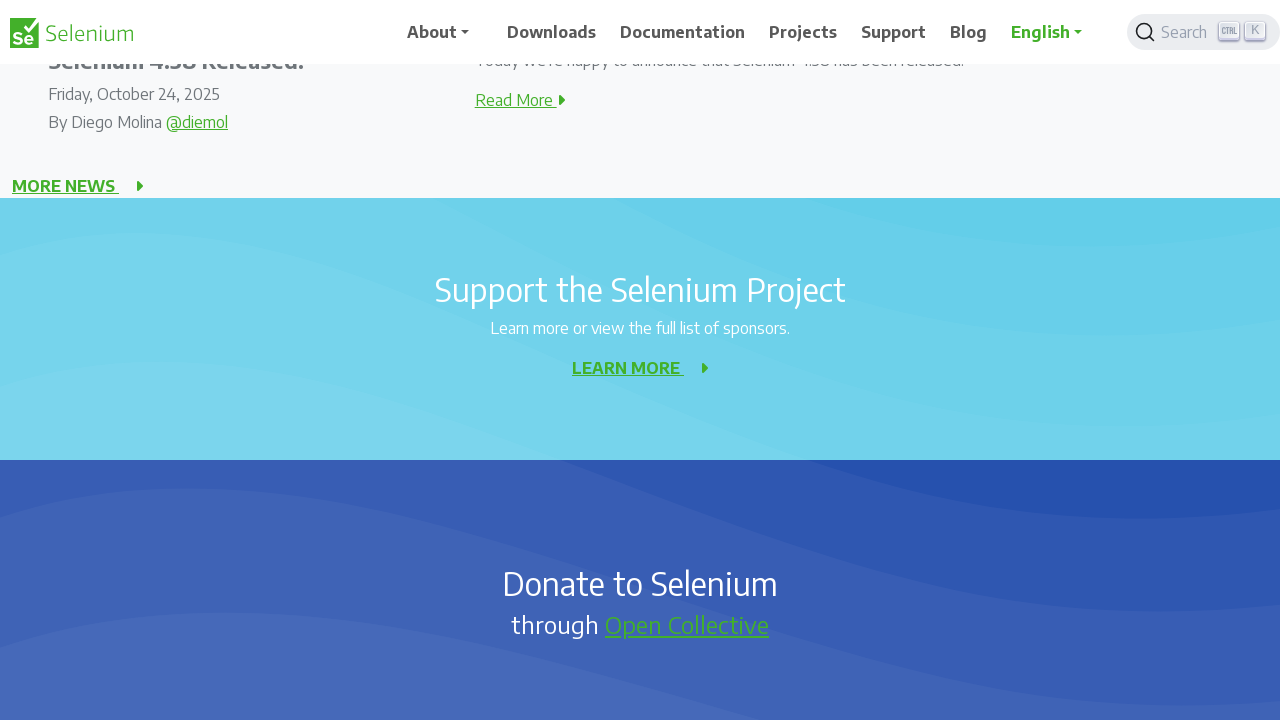

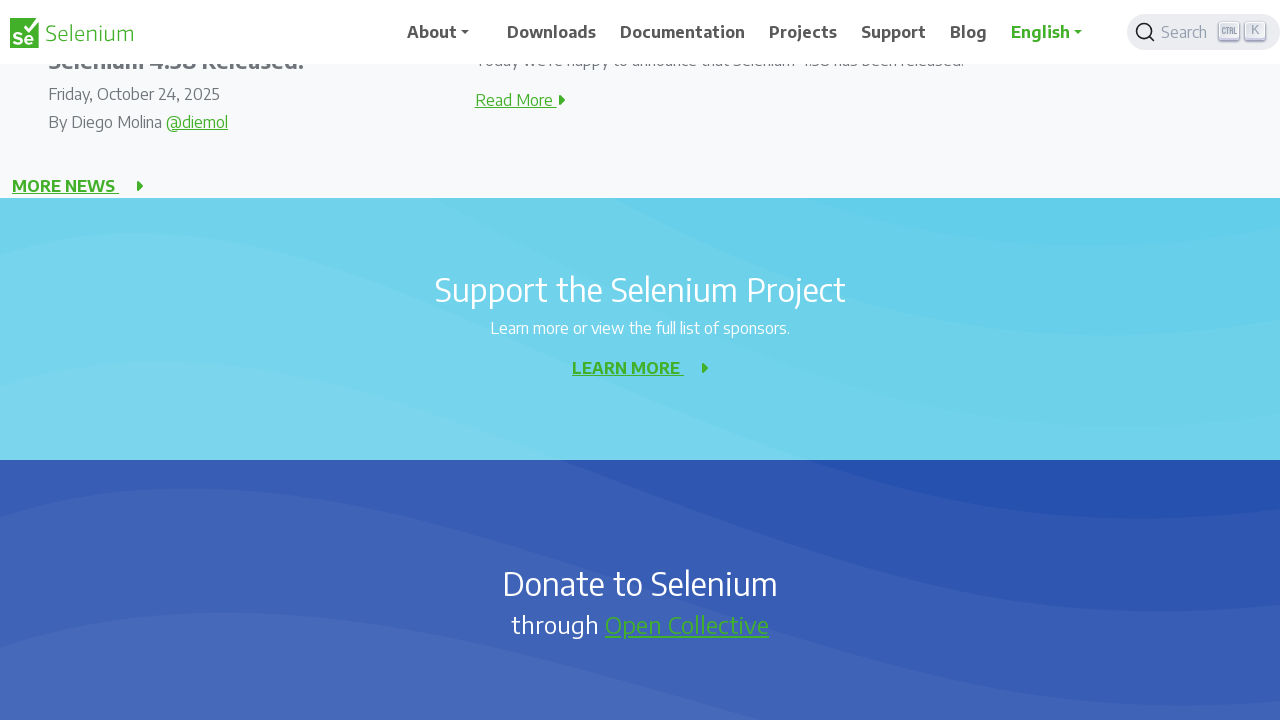